Navigates to the Juniper Networks homepage and waits for the page to fully load and for anchor elements to be present.

Starting URL: http://www.juniper.net/

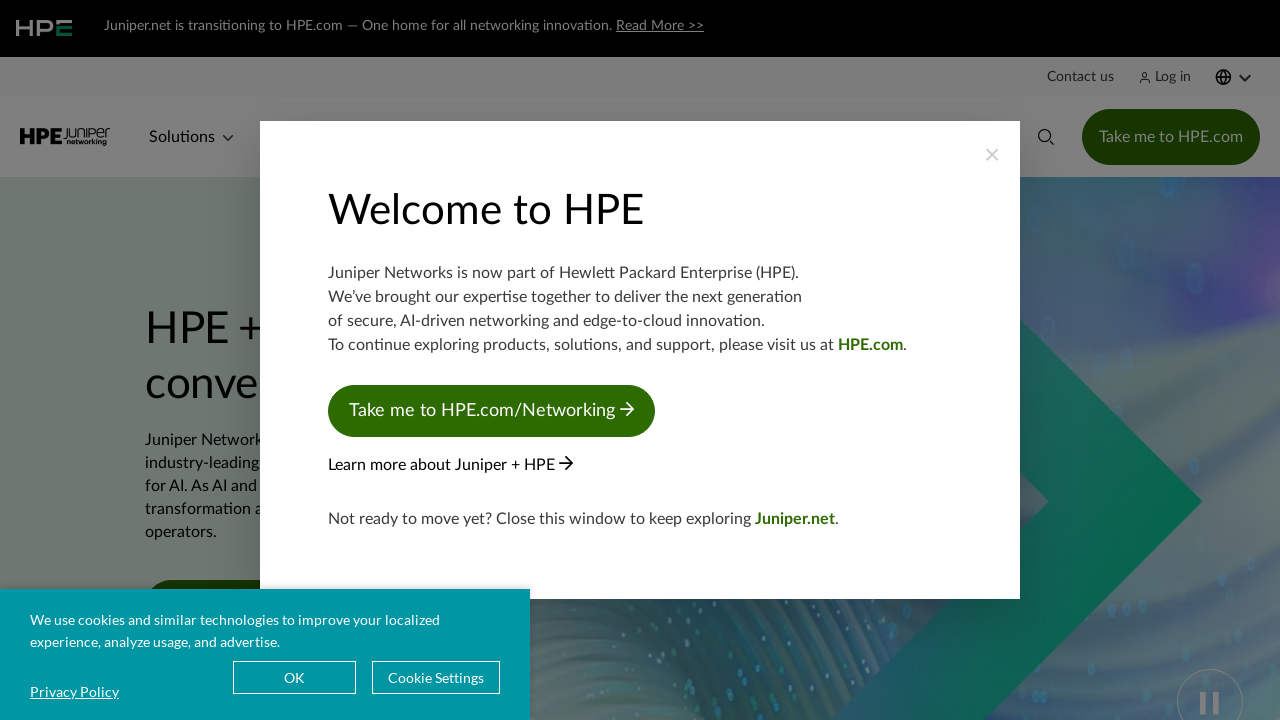

Navigated to Juniper Networks homepage
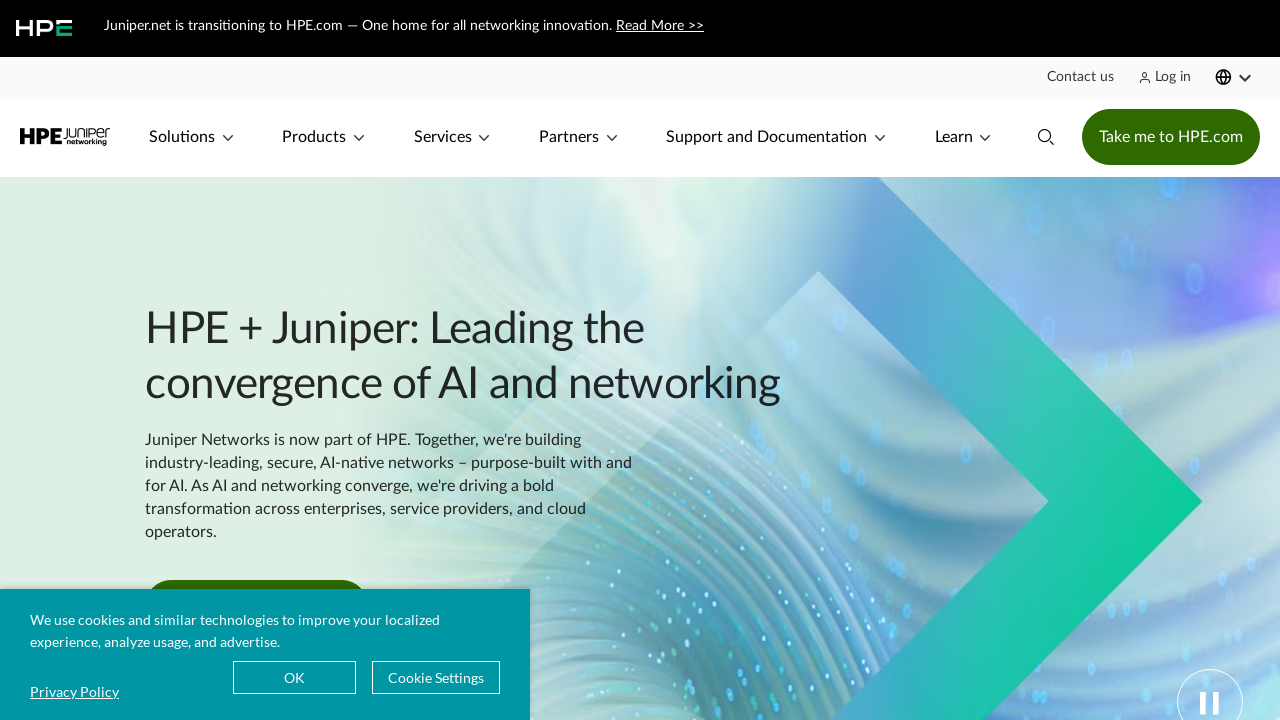

Waited for anchor elements to be present on the page
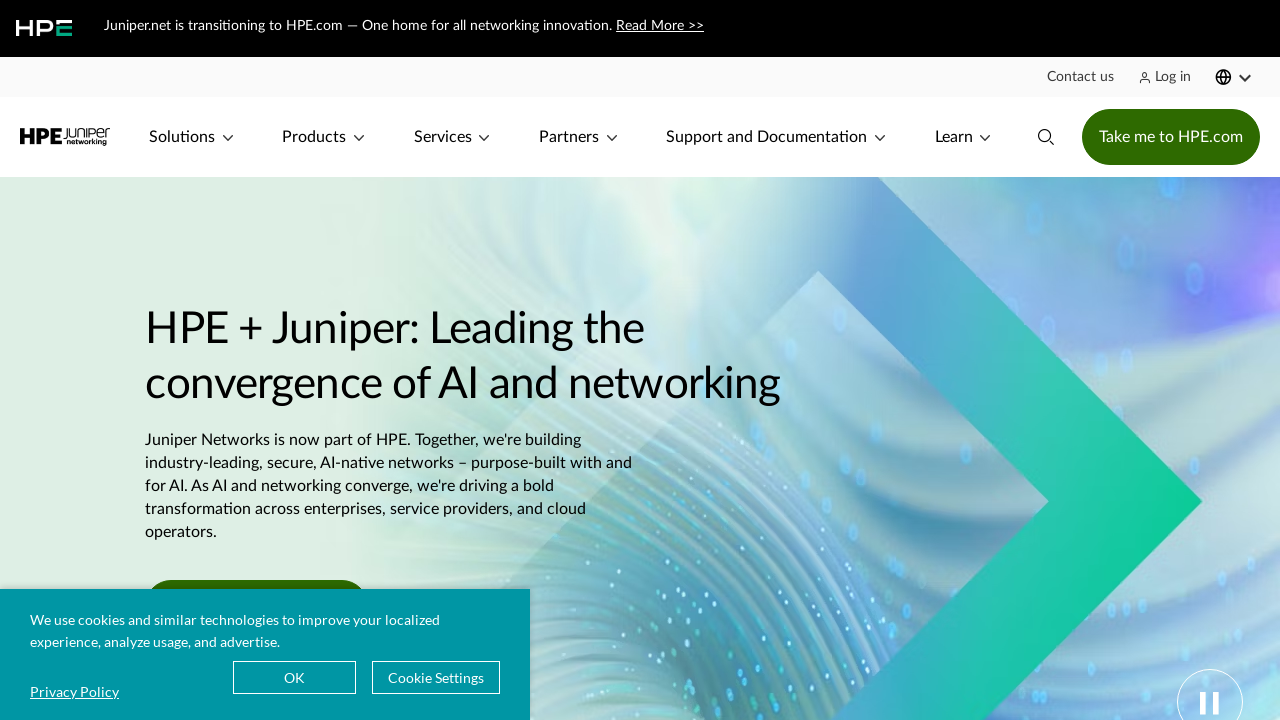

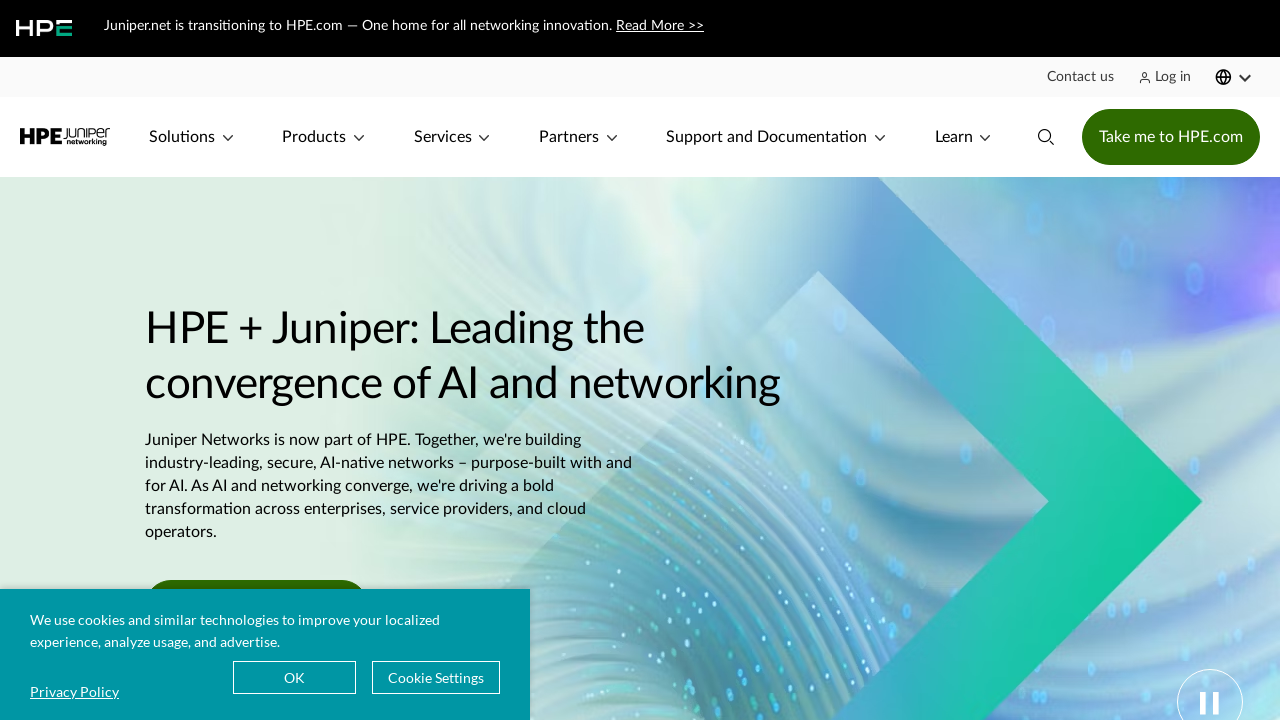